Tests clicking a JS prompt button, typing text into the prompt, accepting it, and verifying the entered text is displayed

Starting URL: http://the-internet.herokuapp.com/javascript_alerts

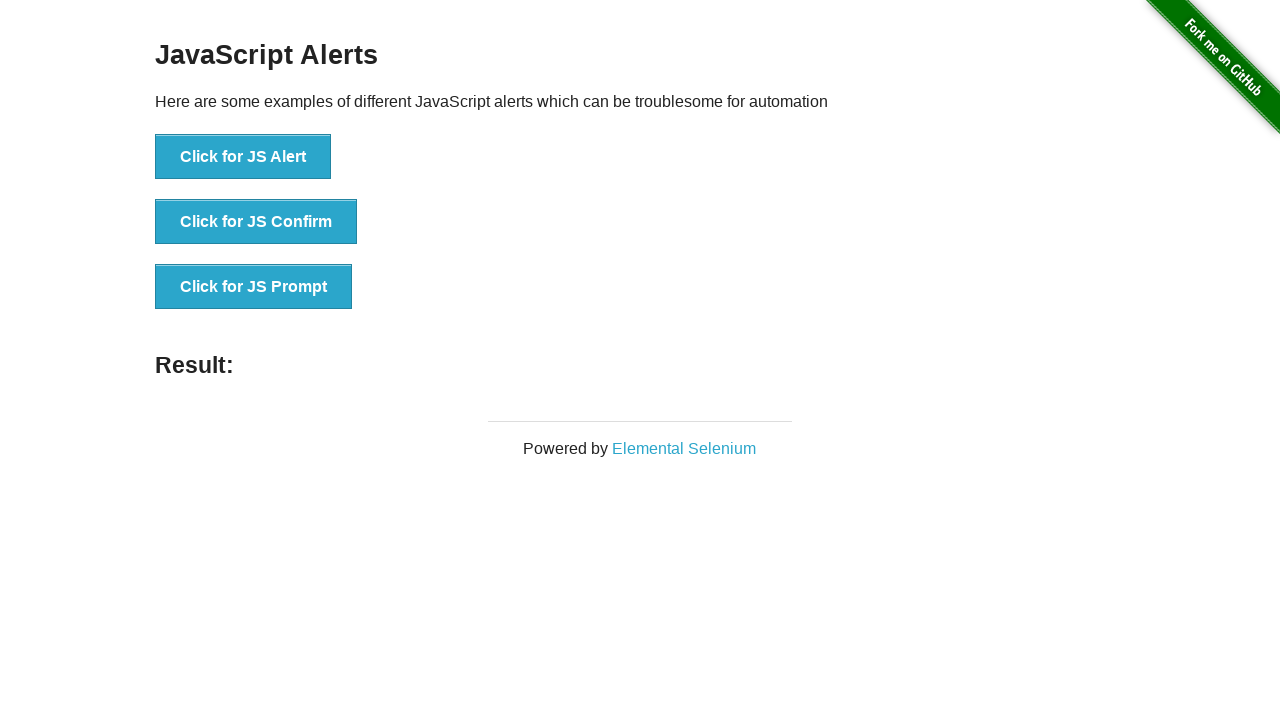

Set up dialog handler to accept prompt with text 'Testing by typing text in JS Alert'
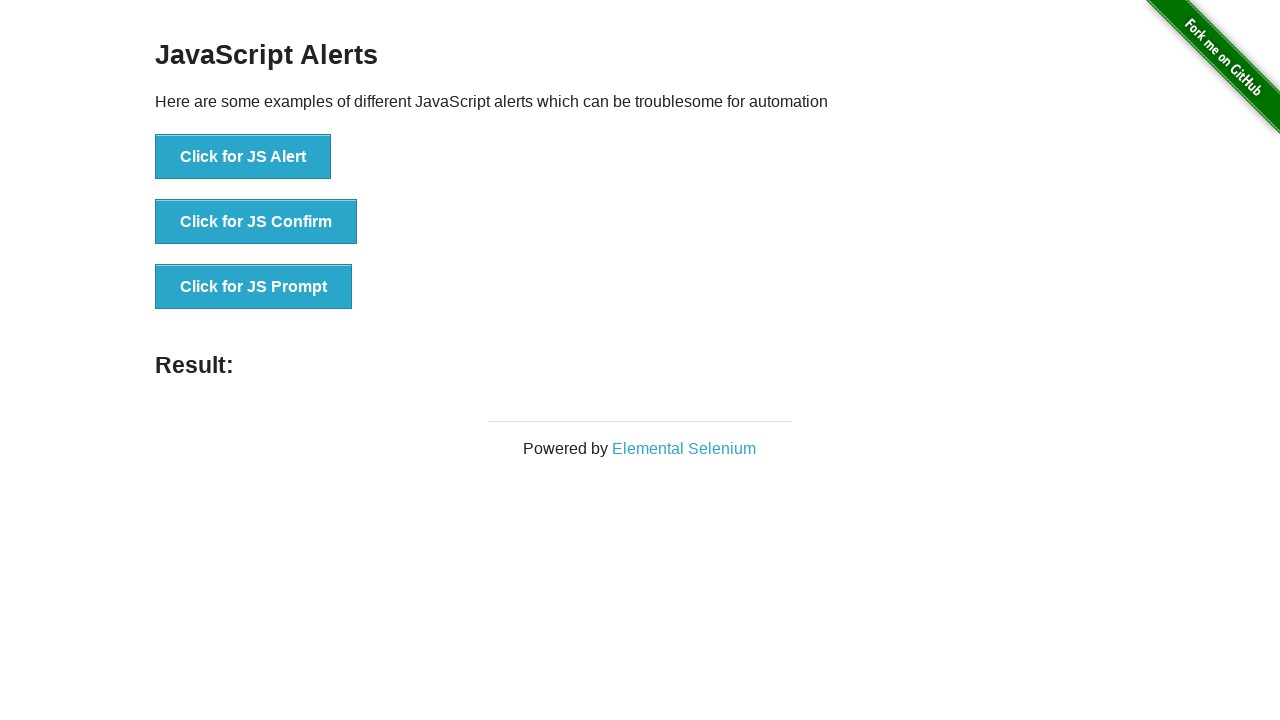

Clicked the JS Prompt button at (254, 287) on button[onclick='jsPrompt()']
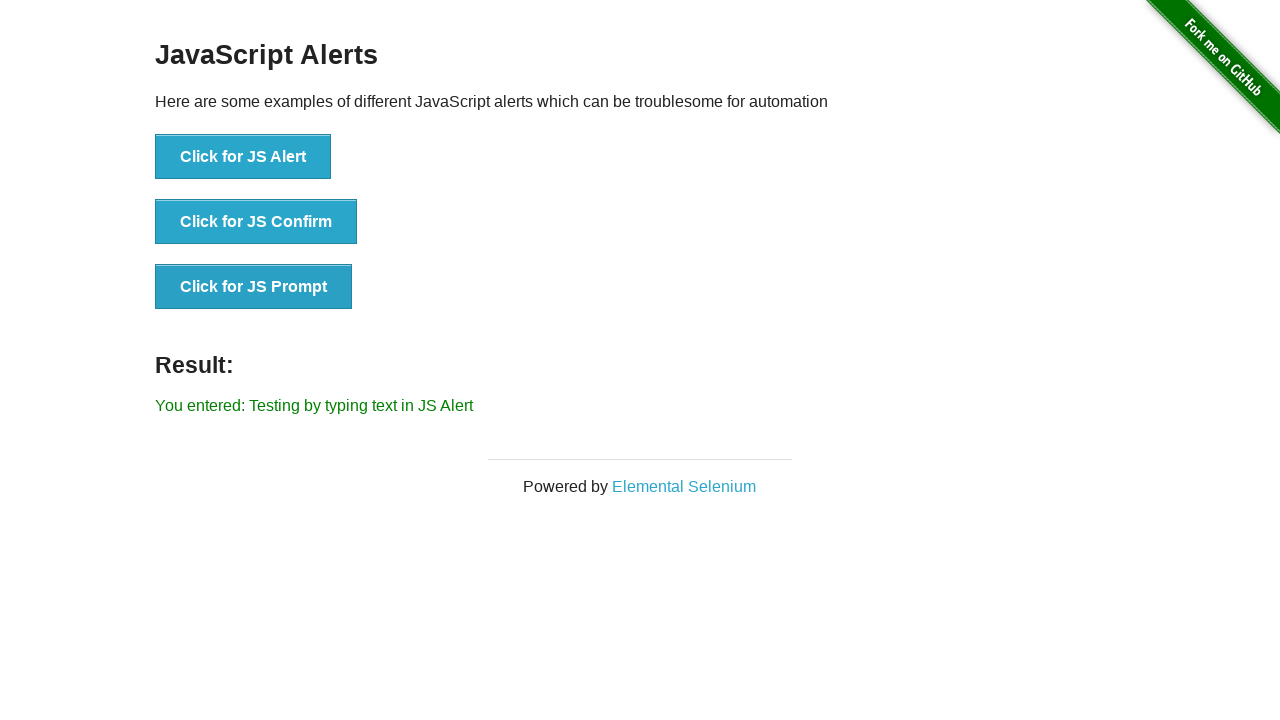

Result text element loaded after accepting prompt
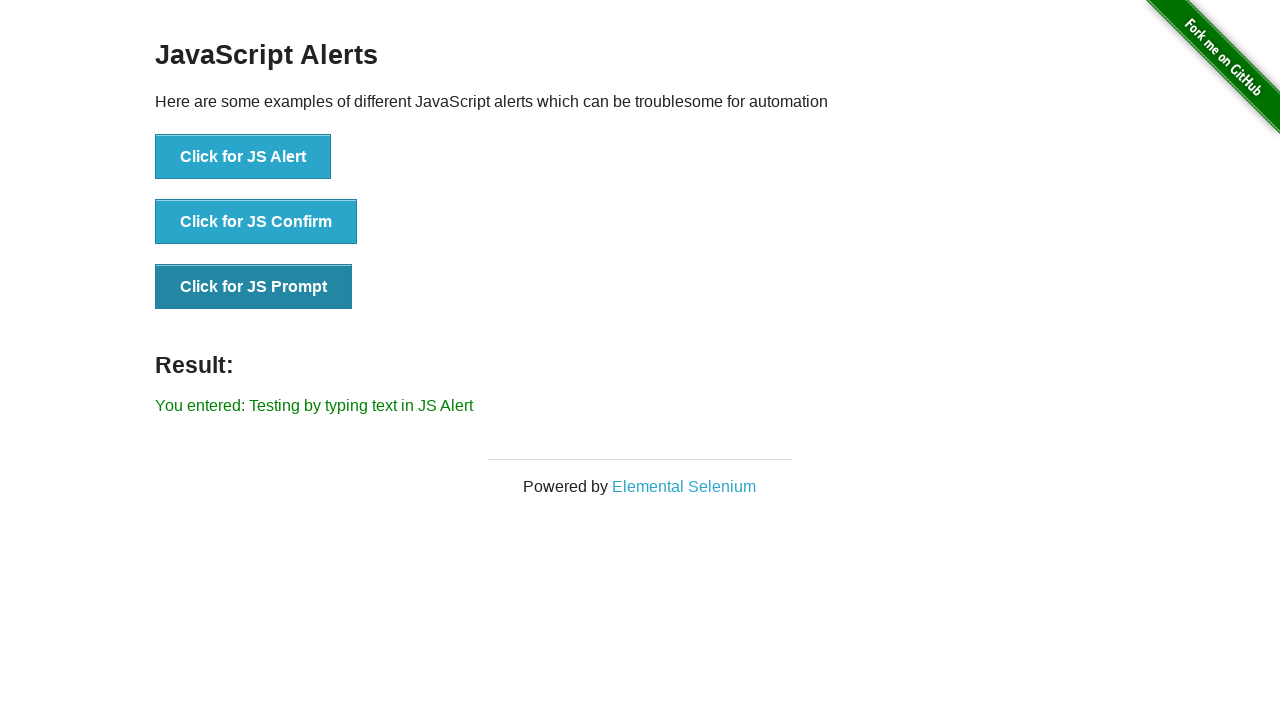

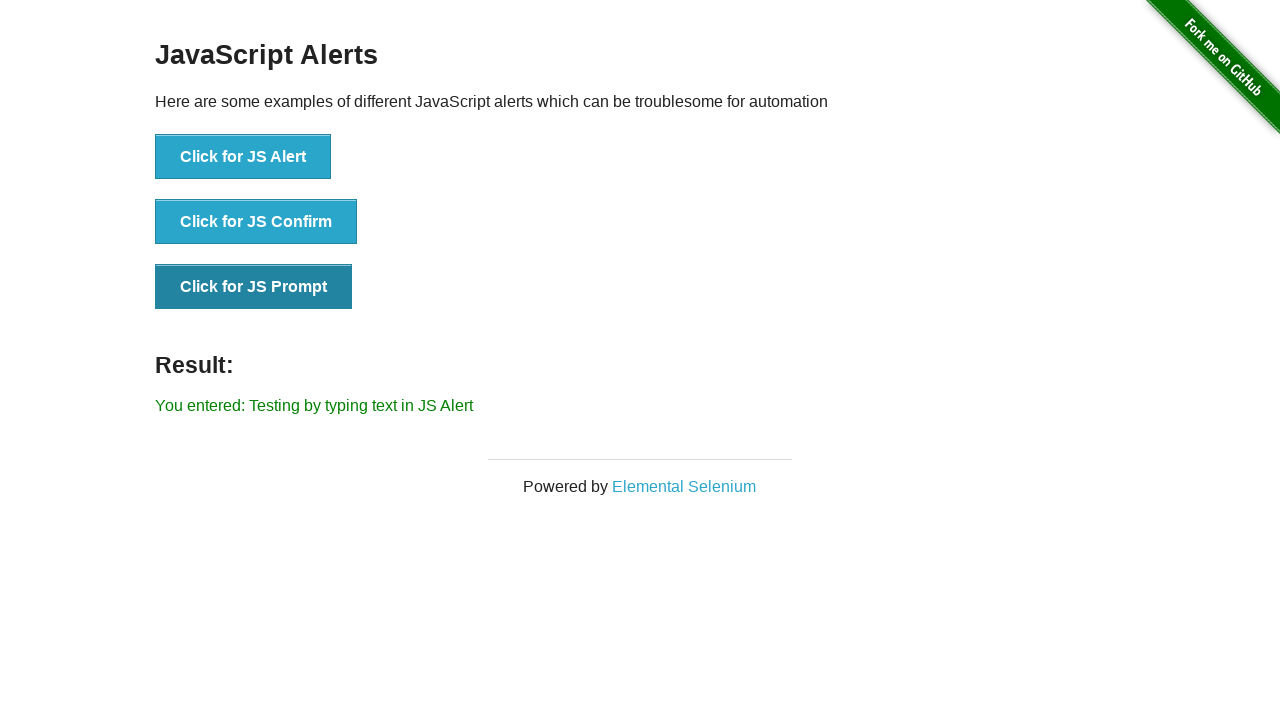